Tests JavaScript redirect functionality by clicking redirect buttons that navigate to different pages, then clicking back buttons to return to the original page. Tests both a basic redirect and a bounce redirect.

Starting URL: https://testpages.herokuapp.com/styled/javascript-redirect-test.html

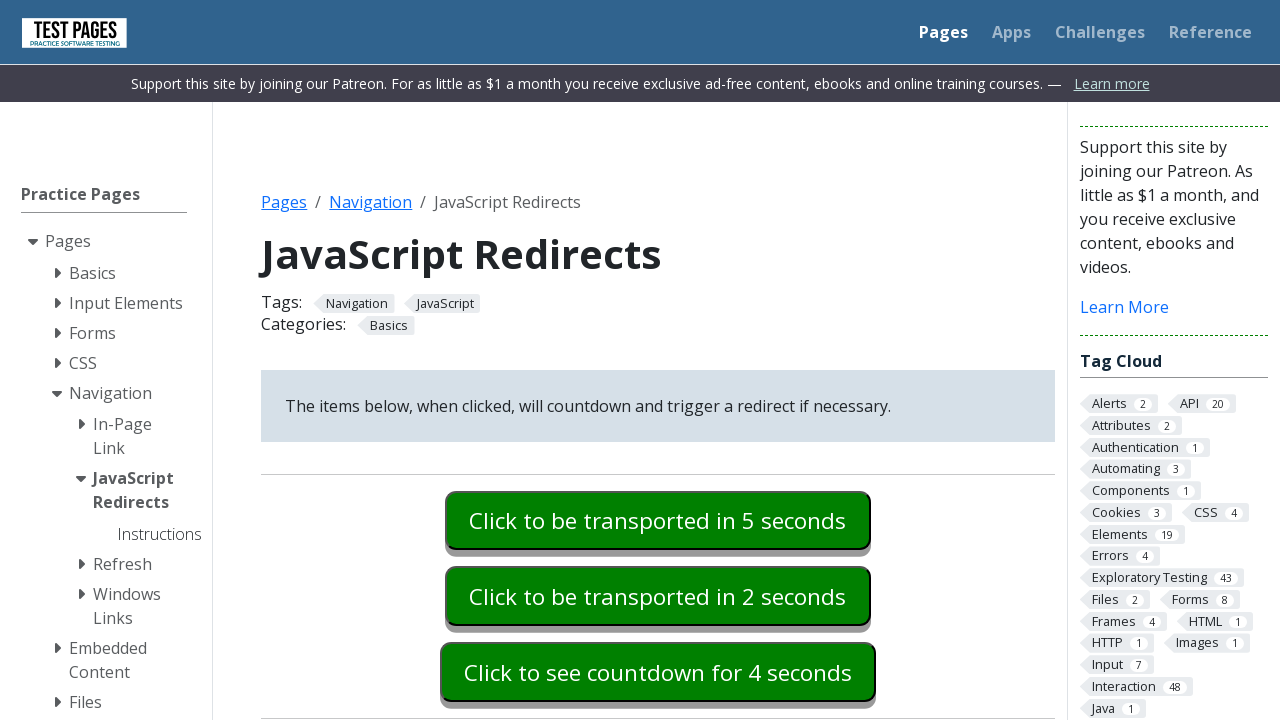

Clicked first redirect button (delay go to basic) at (658, 520) on #delaygotobasic
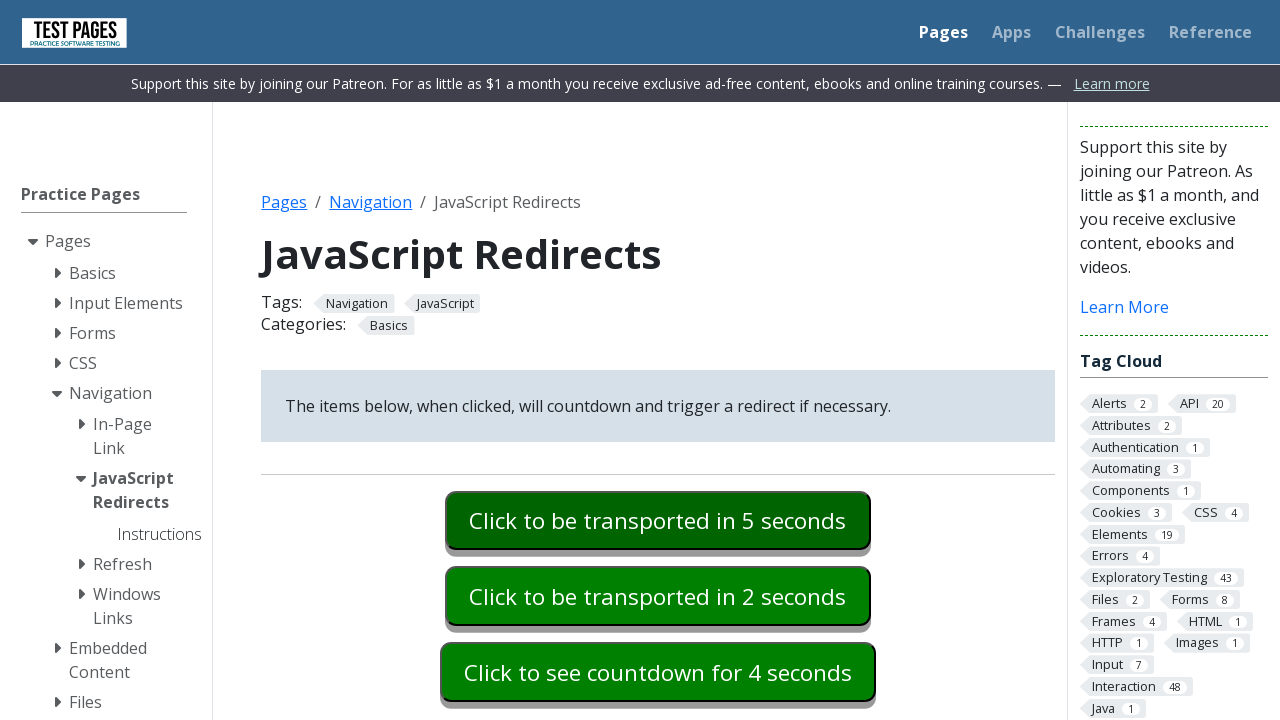

Basic redirect completed and back button is available
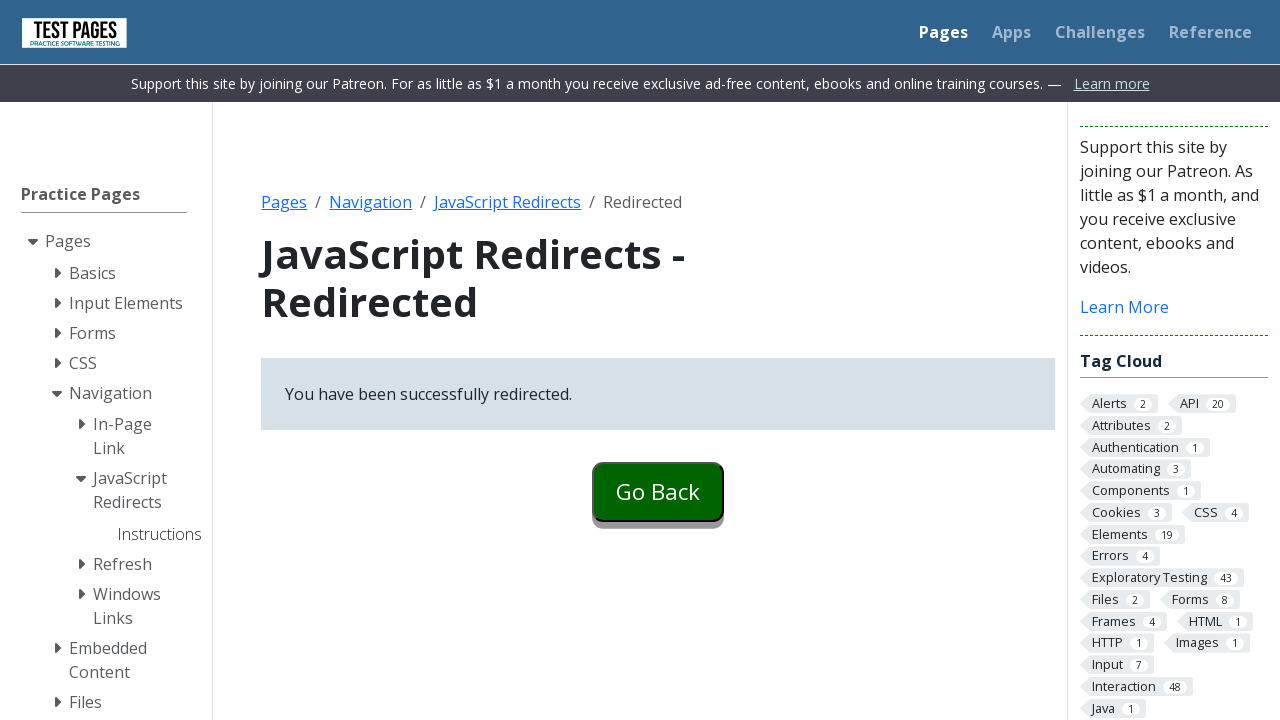

Clicked back button to return to original page at (658, 492) on #goback
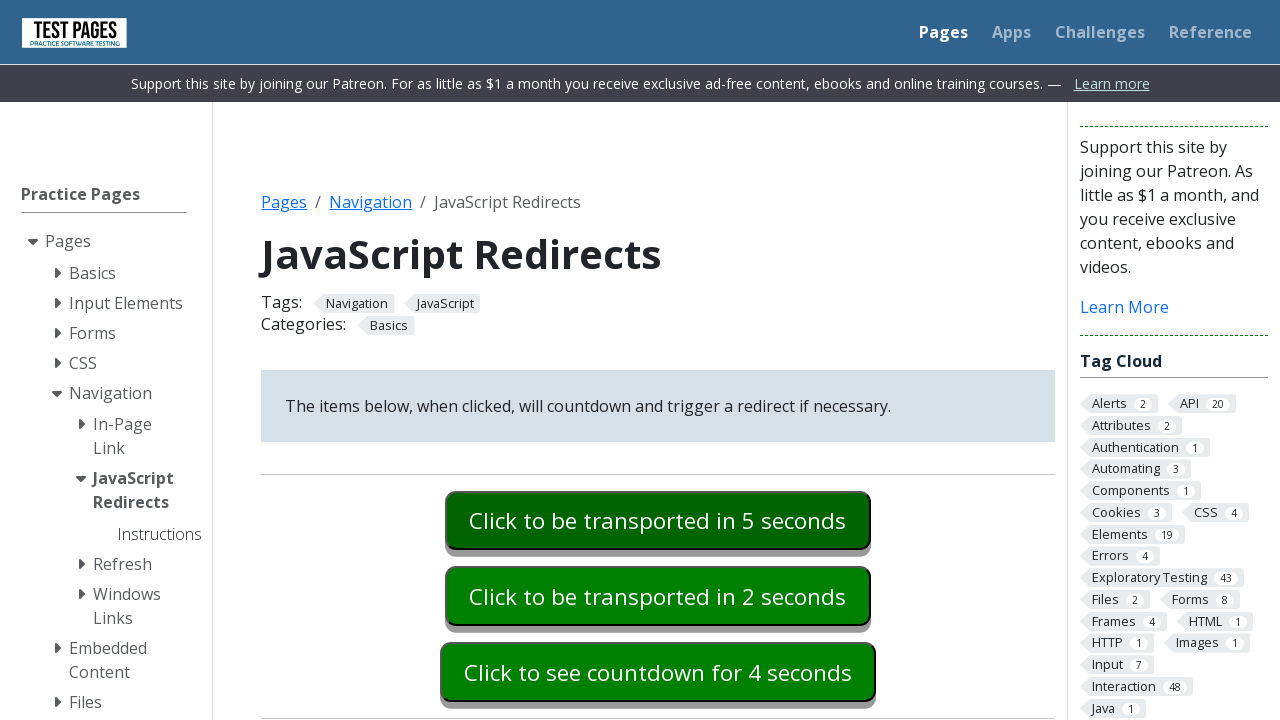

Returned to original page and bounce redirect button is available
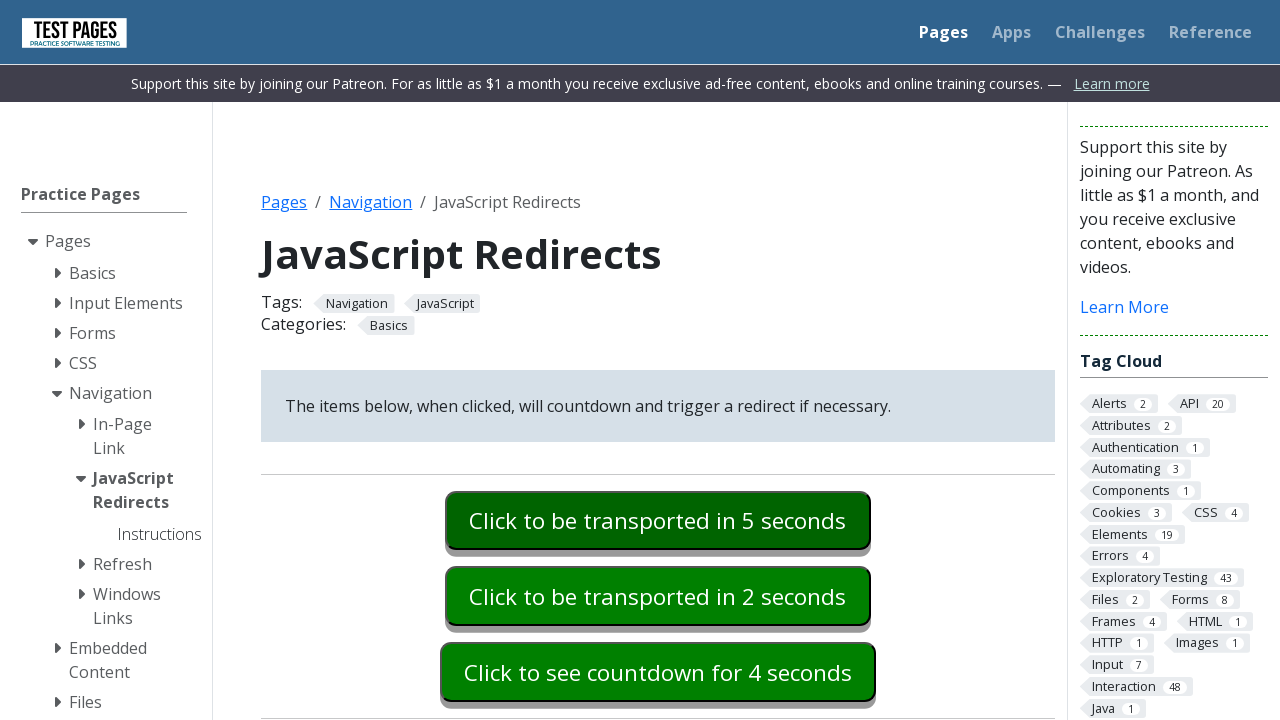

Clicked second redirect button (delay go to bounce) at (658, 596) on #delaygotobounce
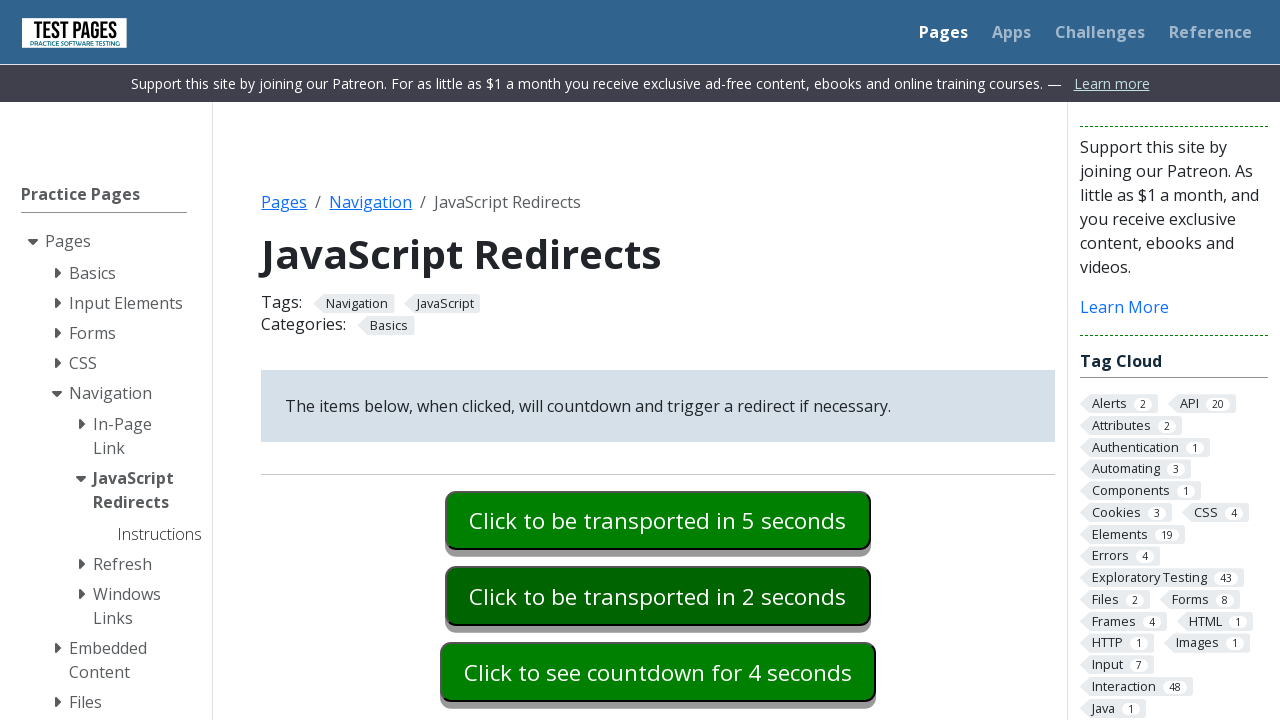

Bounce redirect completed and back button is available
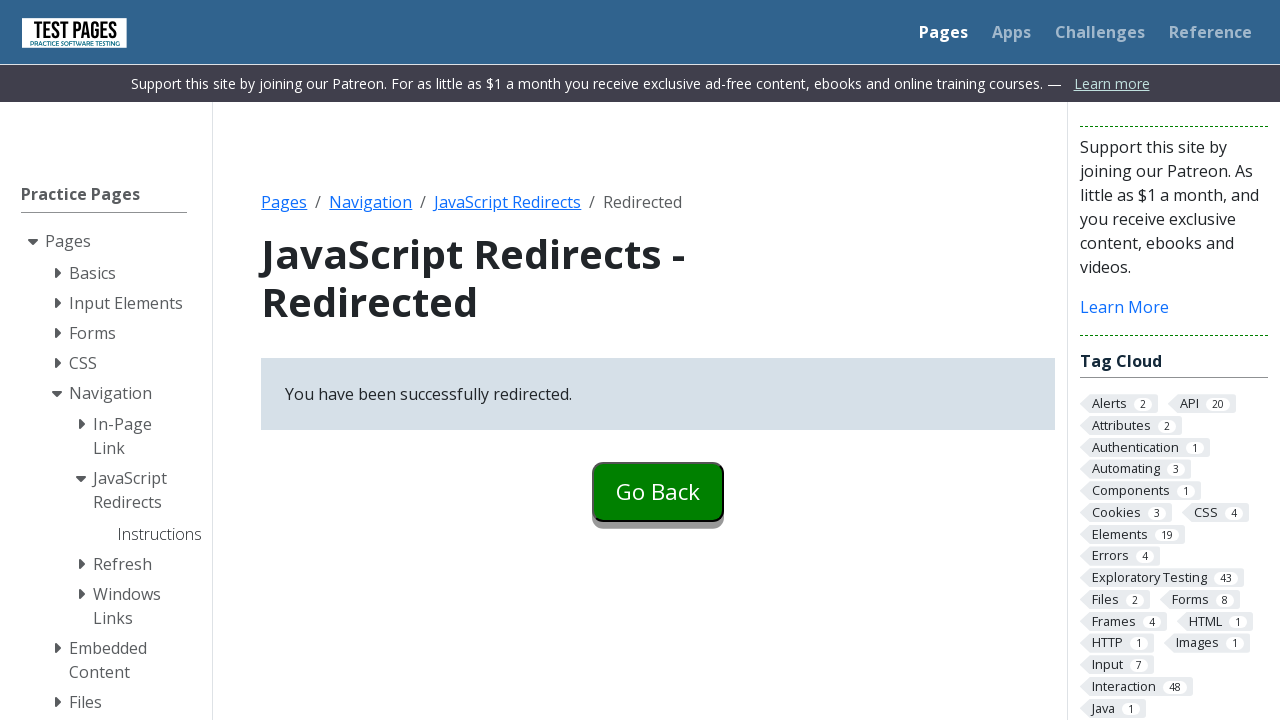

Clicked back button to return to original page after bounce redirect at (658, 492) on #goback
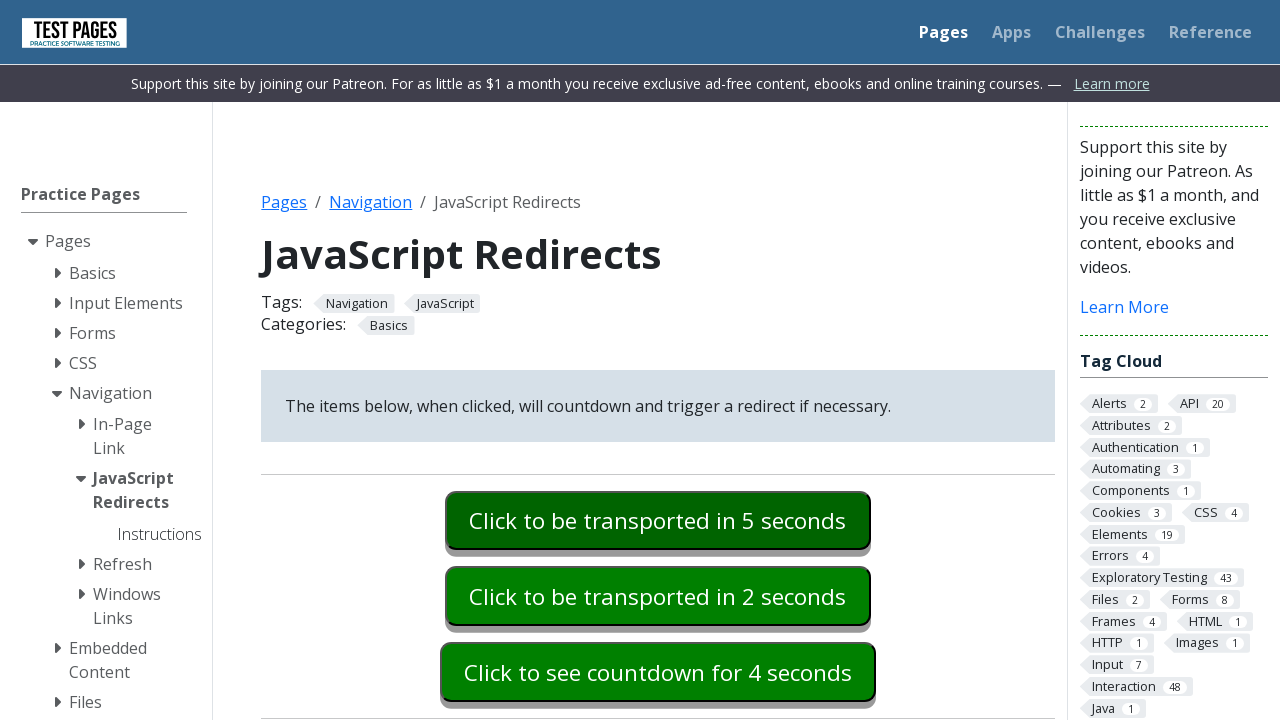

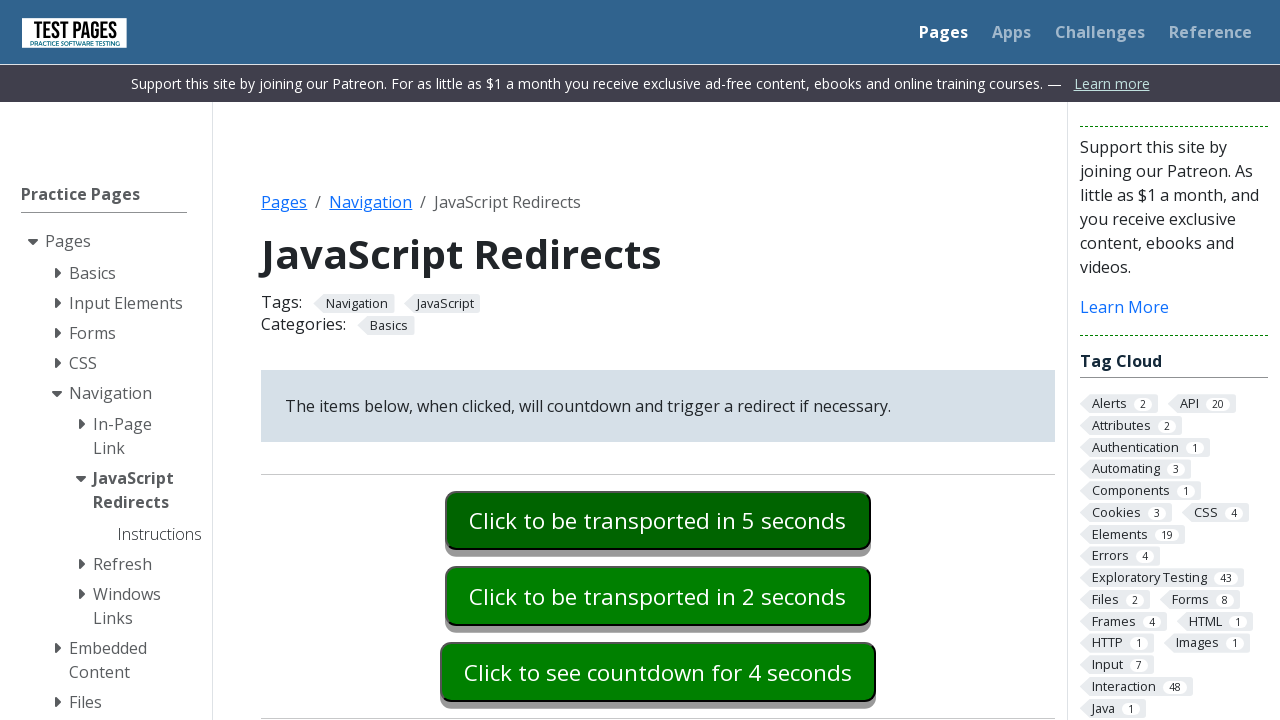